Tests password validation with a password that is too long (more than 7 characters)

Starting URL: https://testpages.eviltester.com/styled/apps/7charval/simple7charvalidation.html

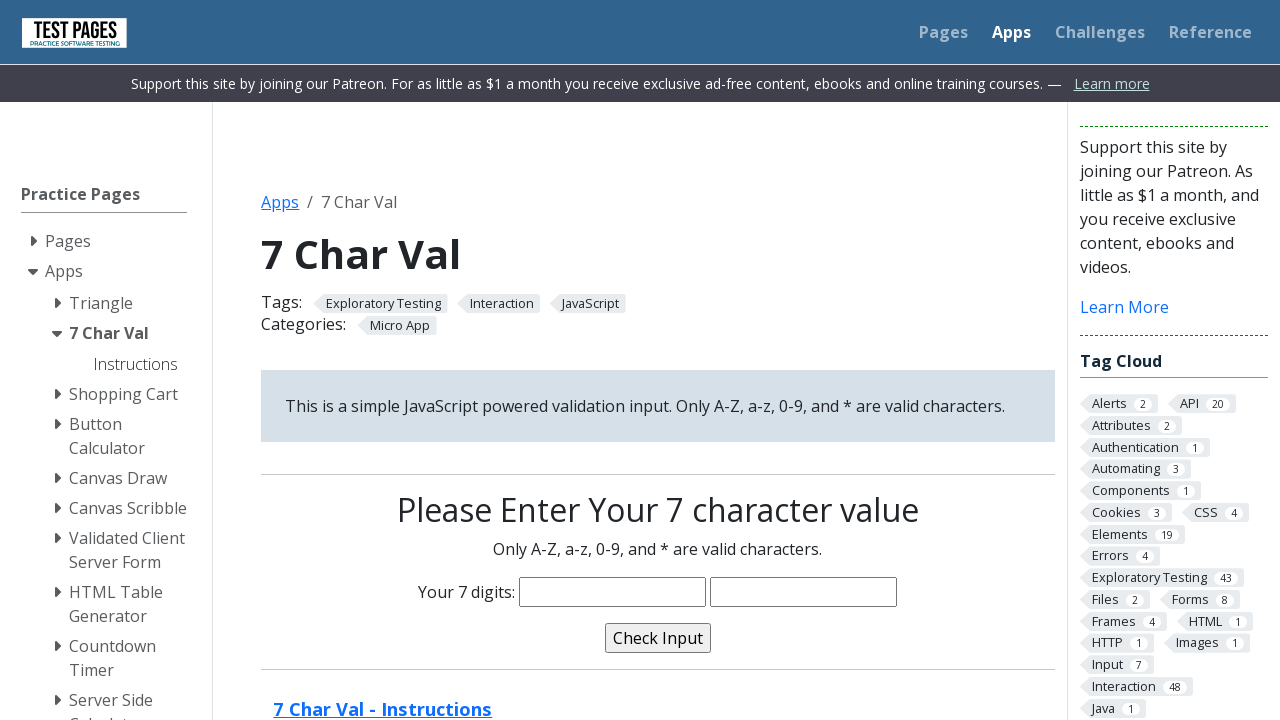

Filled password field with 'Peter234' (9 characters, exceeding 7 character limit) on input[name='characters']
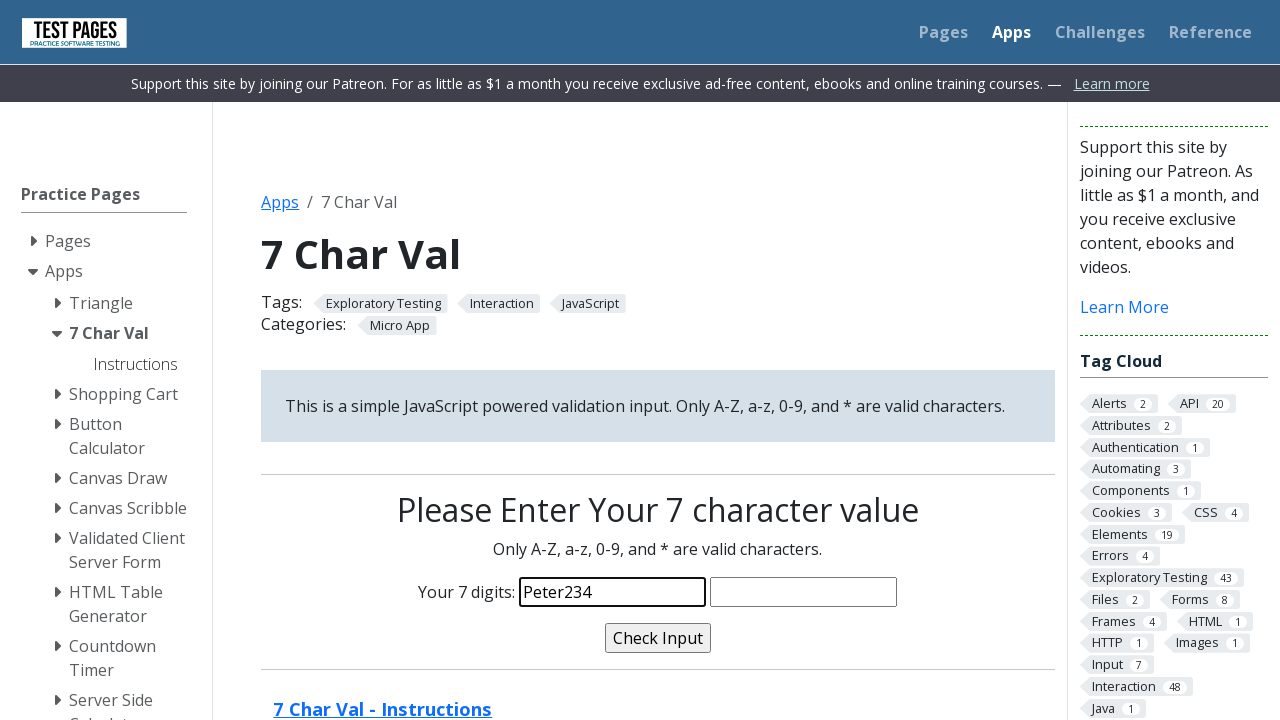

Clicked validate button to check password validation at (658, 638) on input[name='validate']
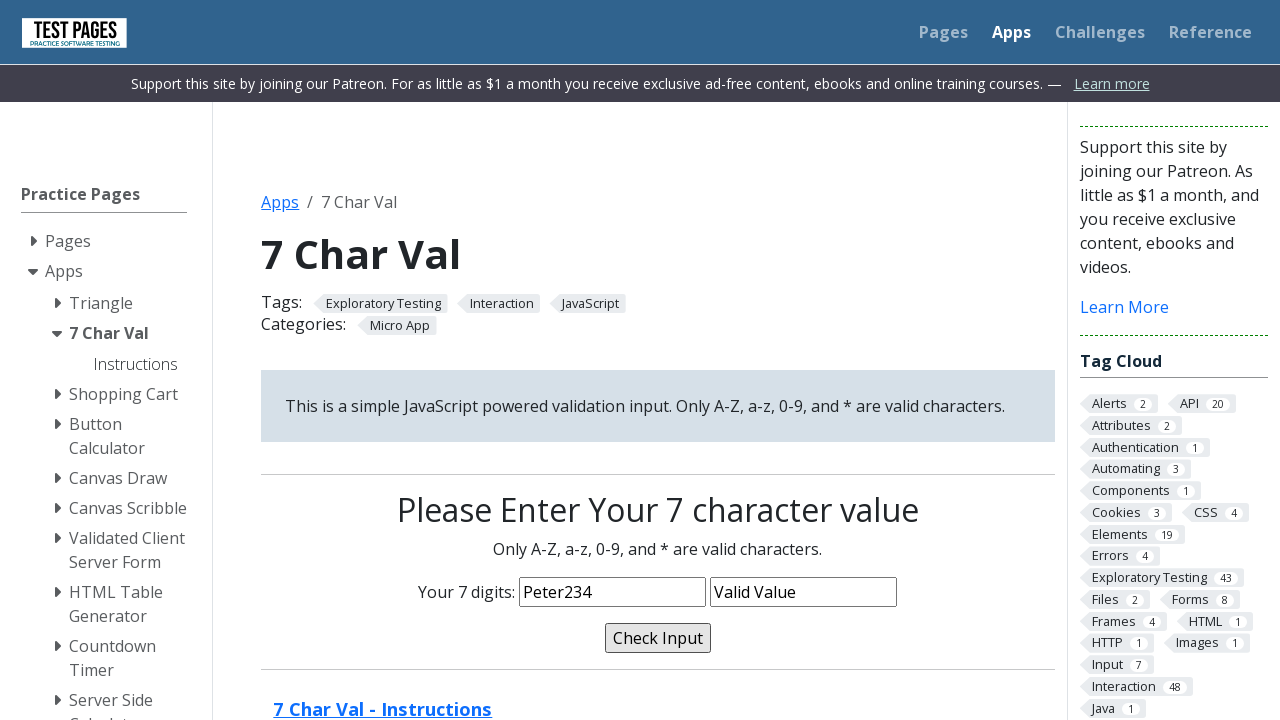

Validation message element appeared, confirming password validation check
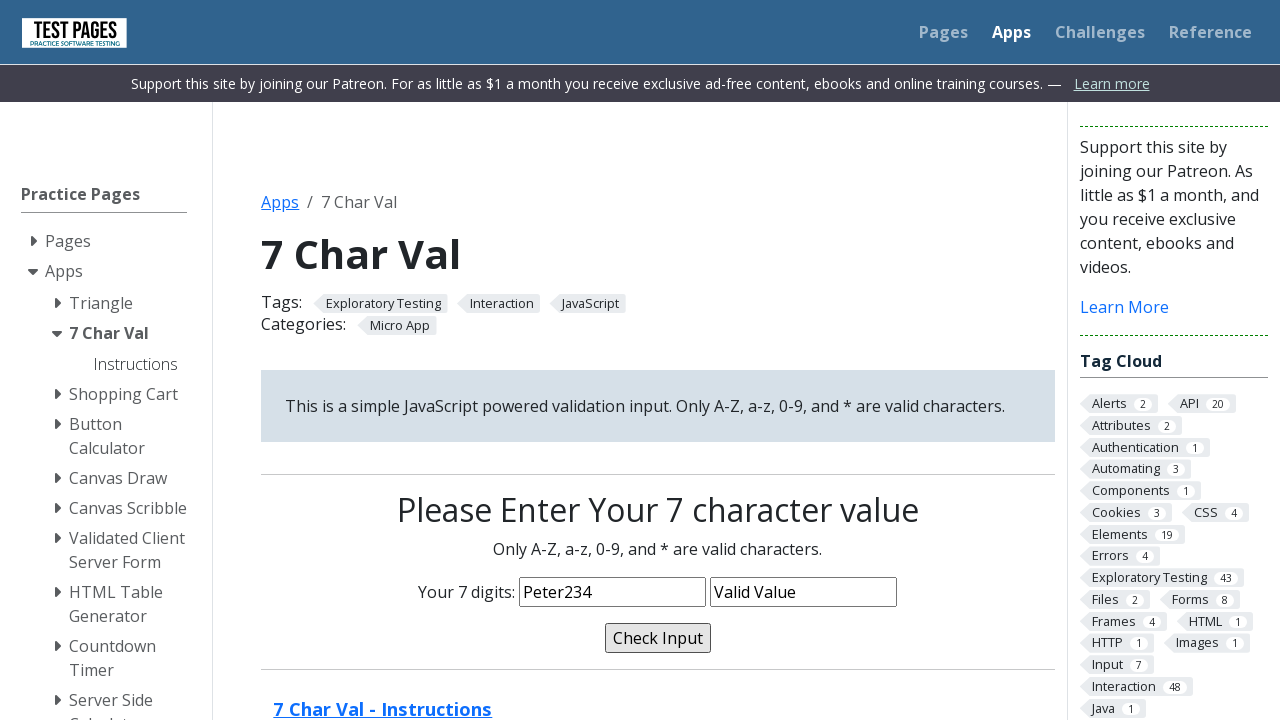

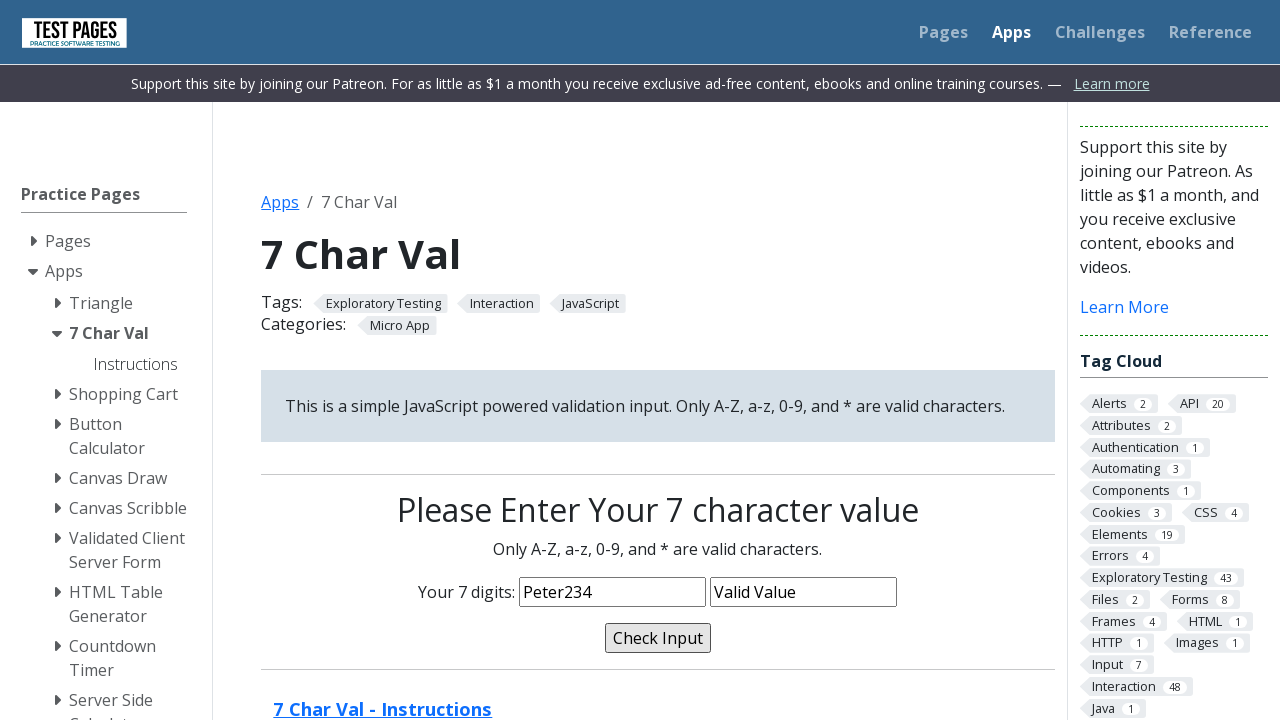